Tests iframe interaction by switching to a frame and clicking a button inside it

Starting URL: https://www.leafground.com/frame.xhtml

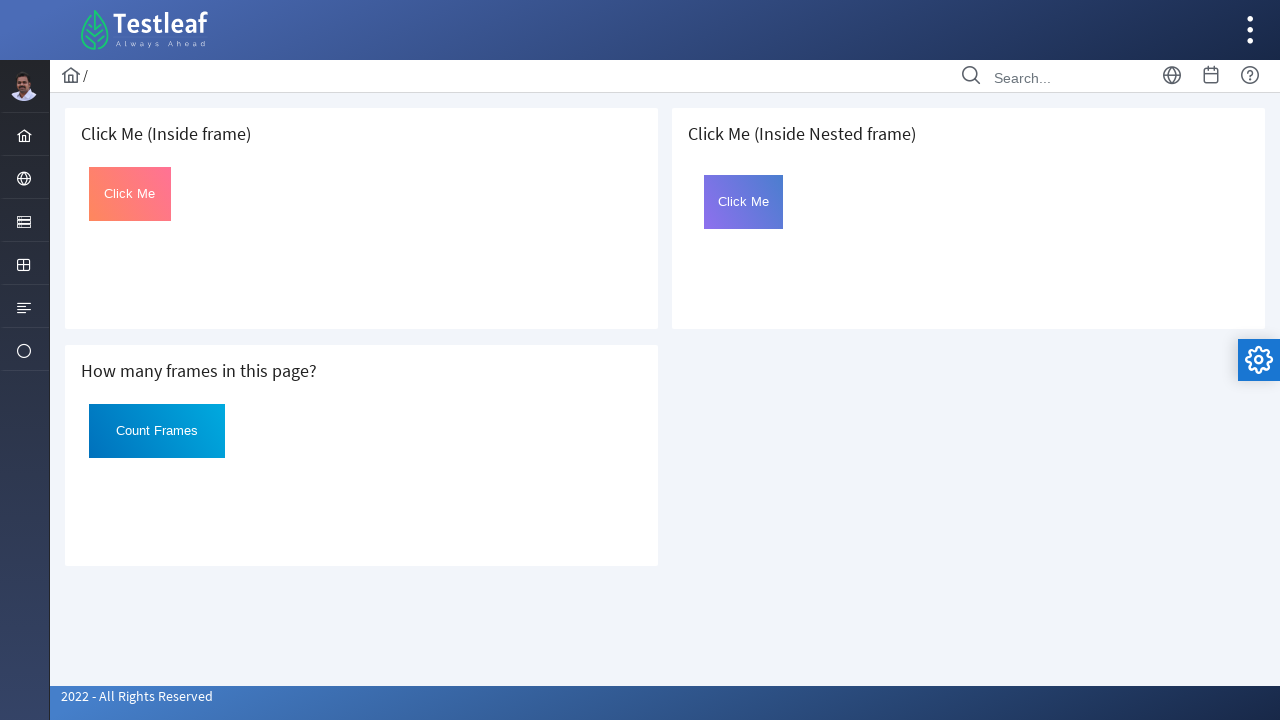

Located the first iframe on the page
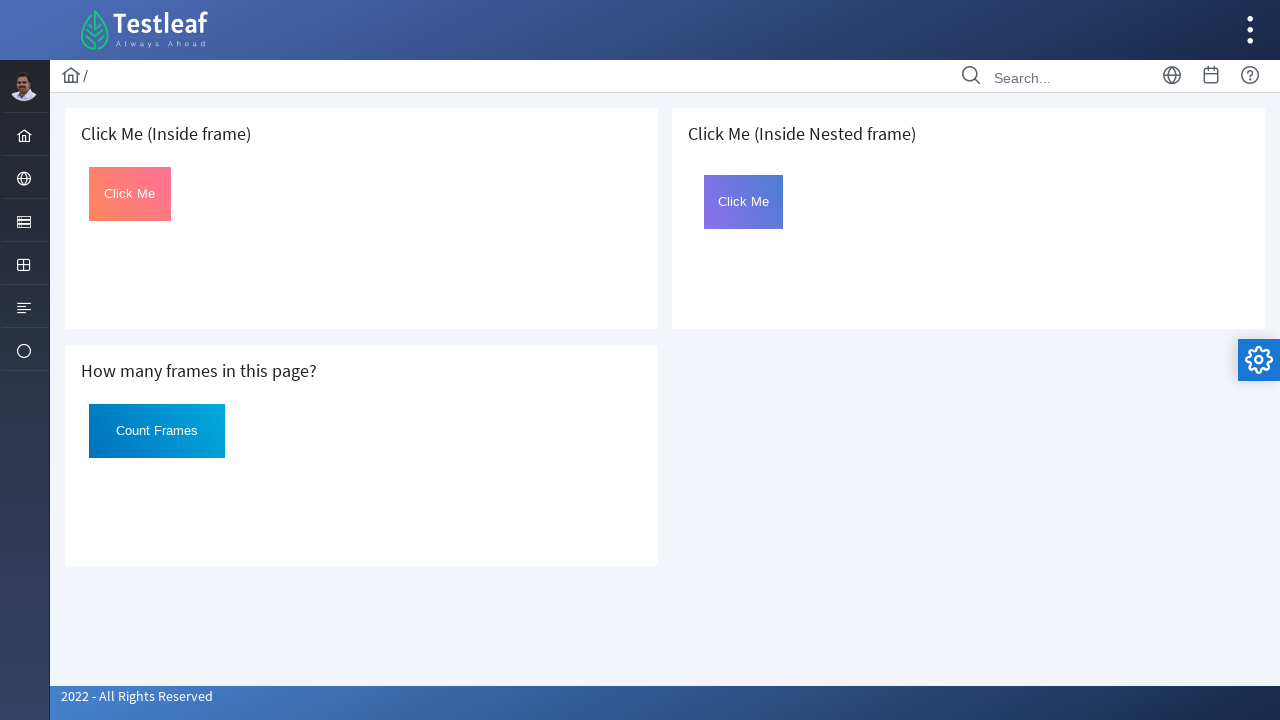

Clicked the button with id 'Click' inside the iframe at (130, 194) on iframe >> nth=0 >> internal:control=enter-frame >> #Click
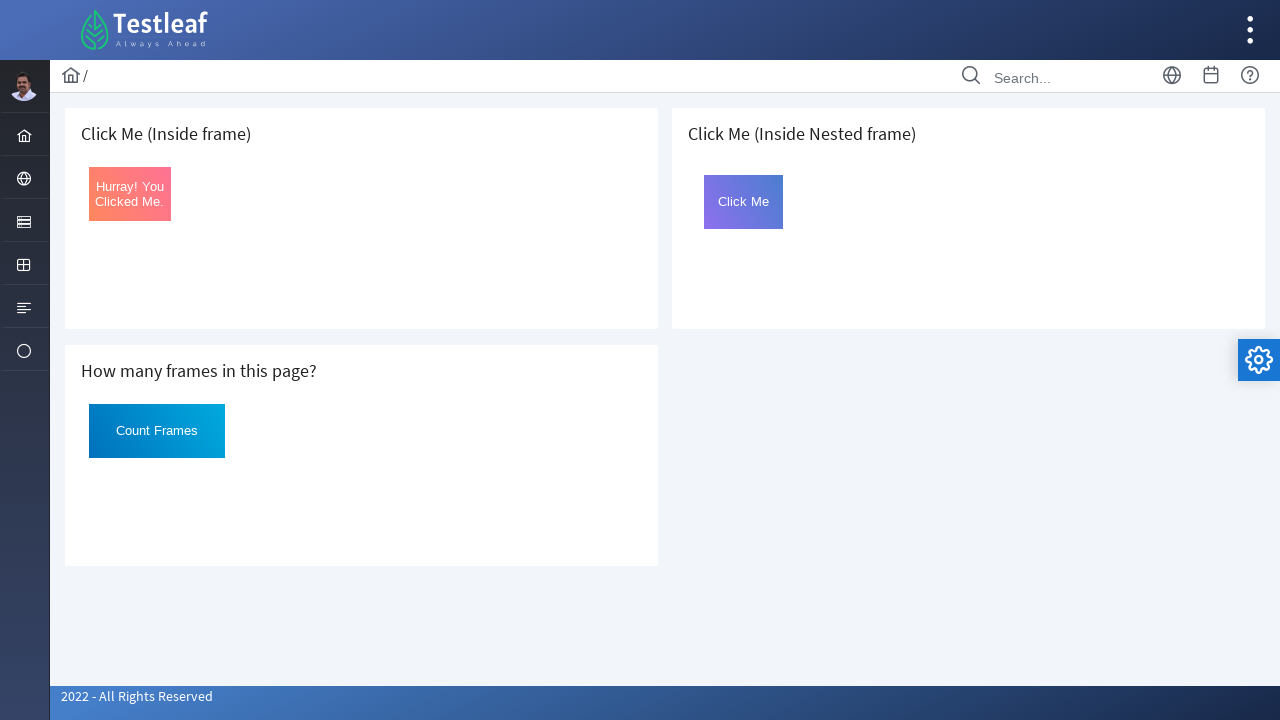

Retrieved text content from the button after clicking
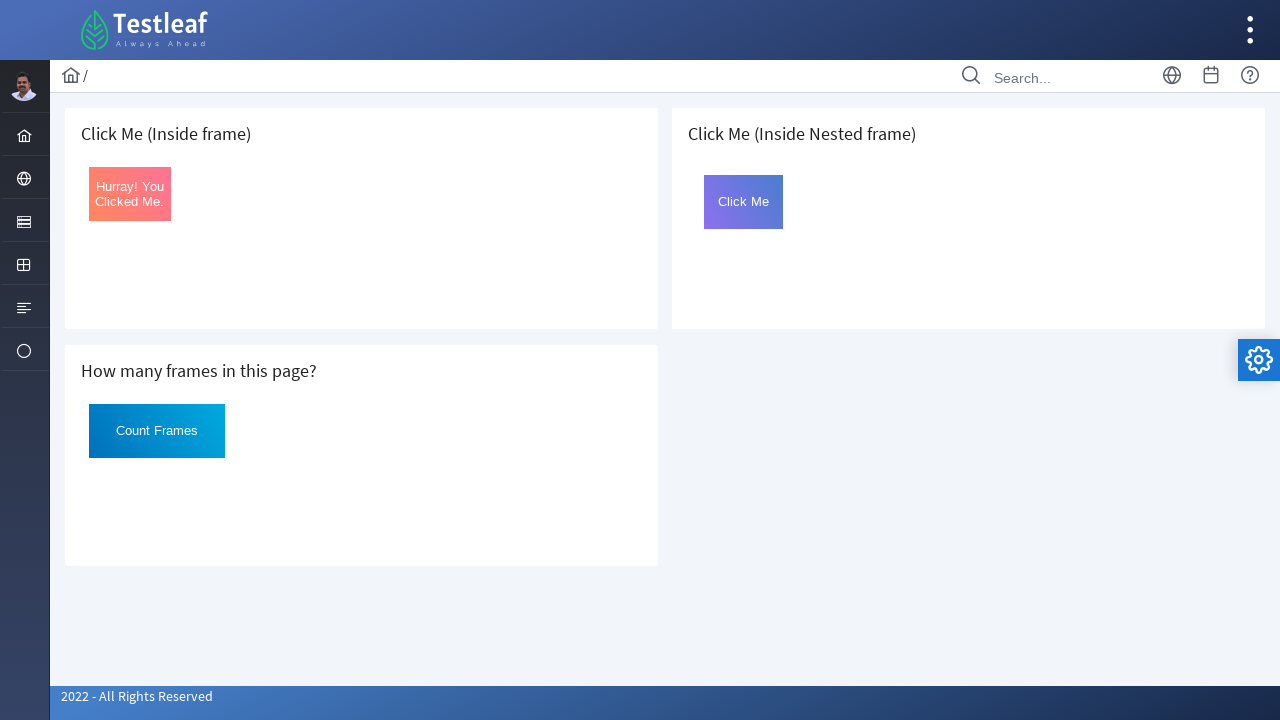

Printed button text after click: Hurray! You Clicked Me.
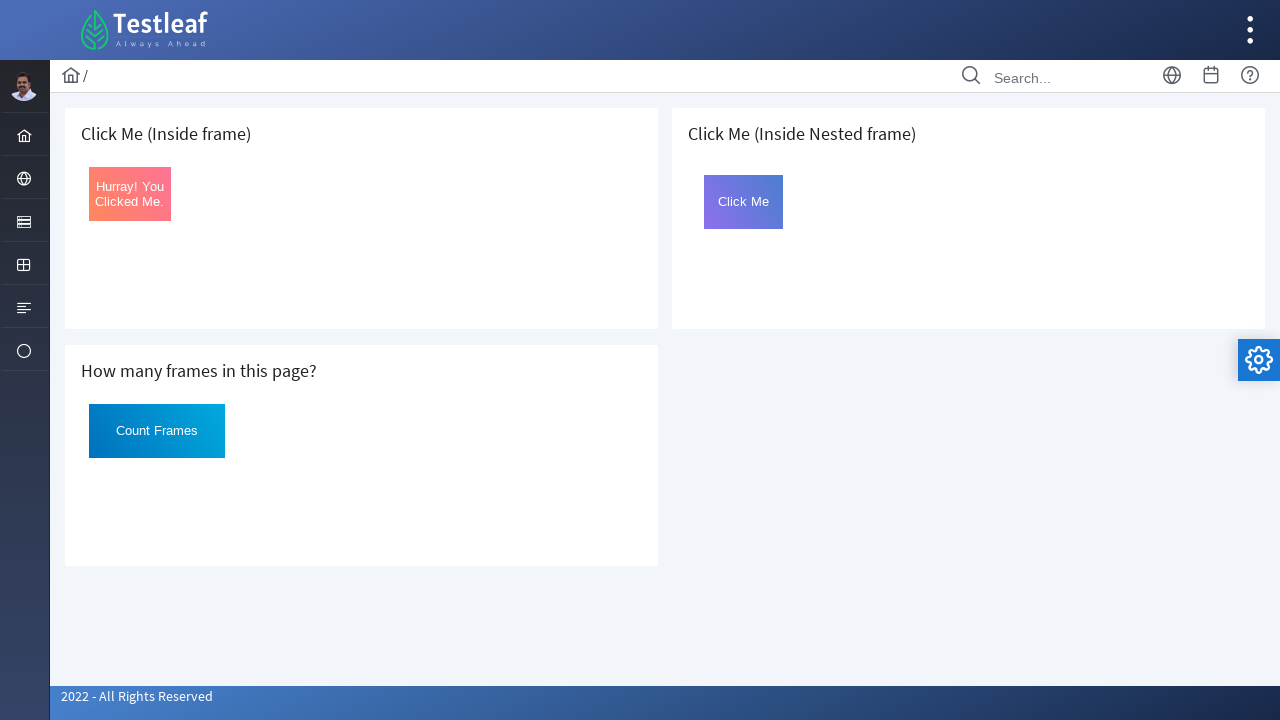

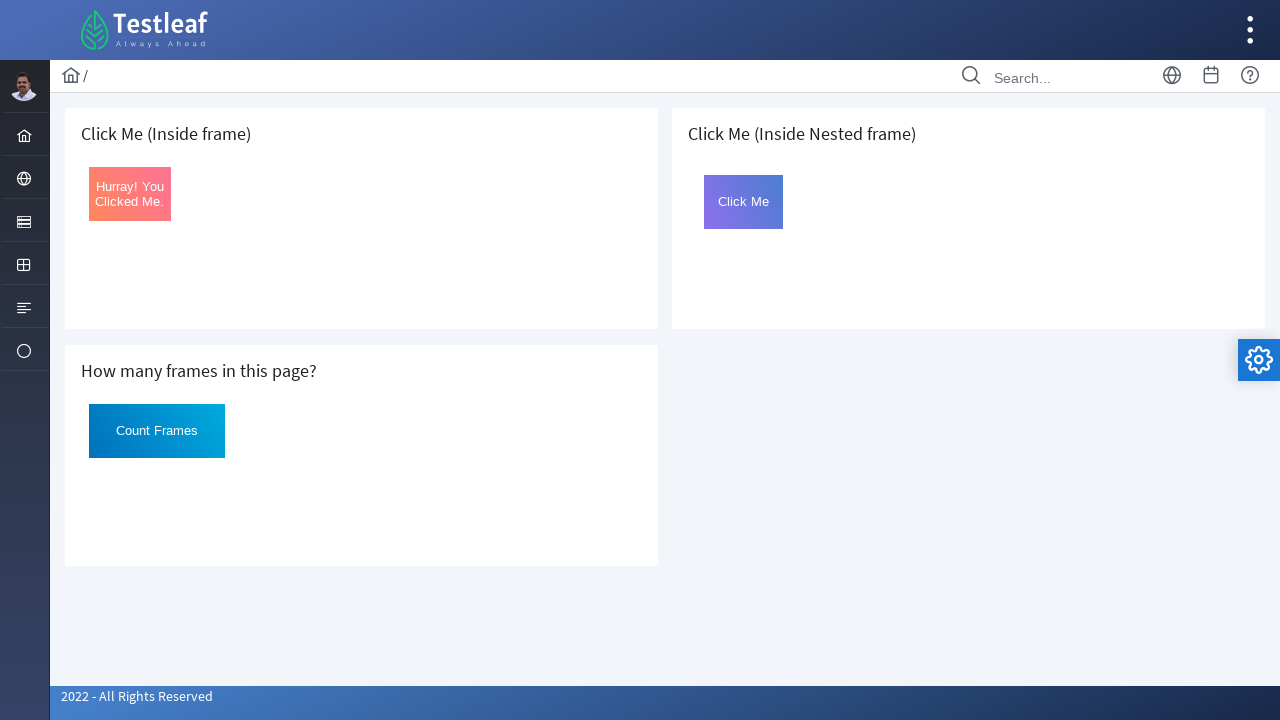